Verifies that the h2 text on the login page is correct

Starting URL: https://the-internet.herokuapp.com/

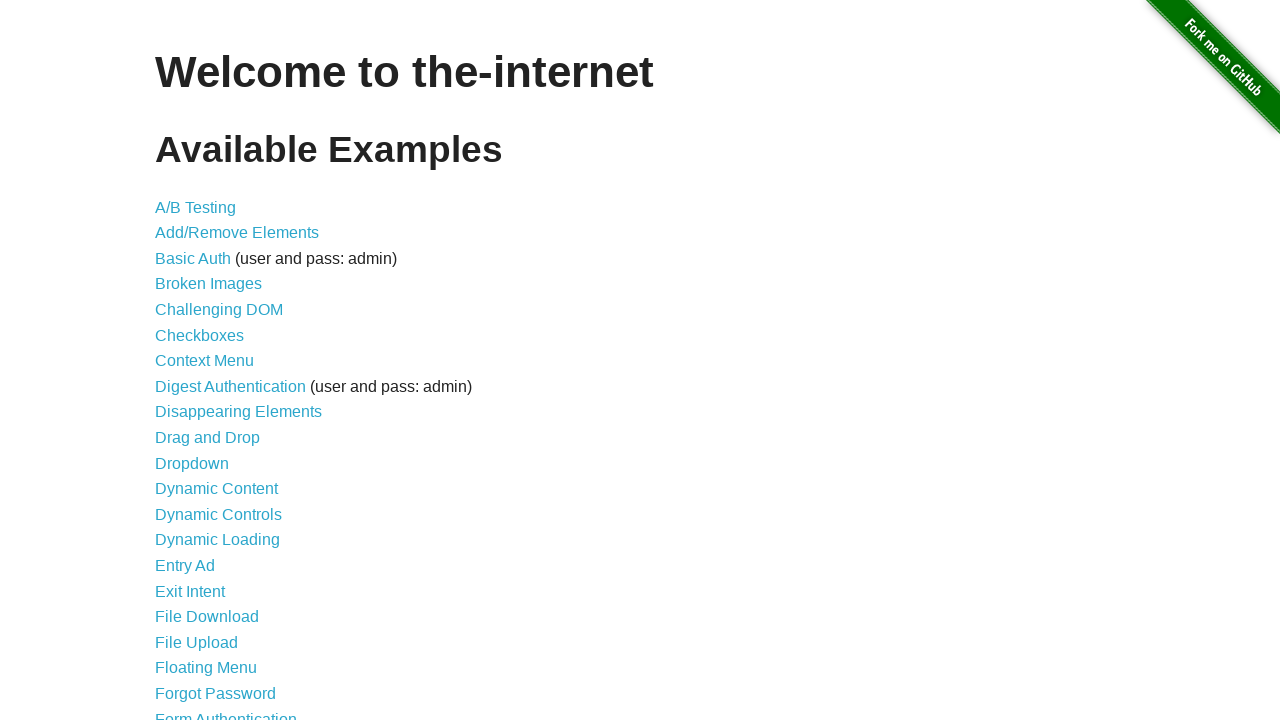

Clicked on Form Authentication link at (226, 712) on xpath=//a[text()='Form Authentication']
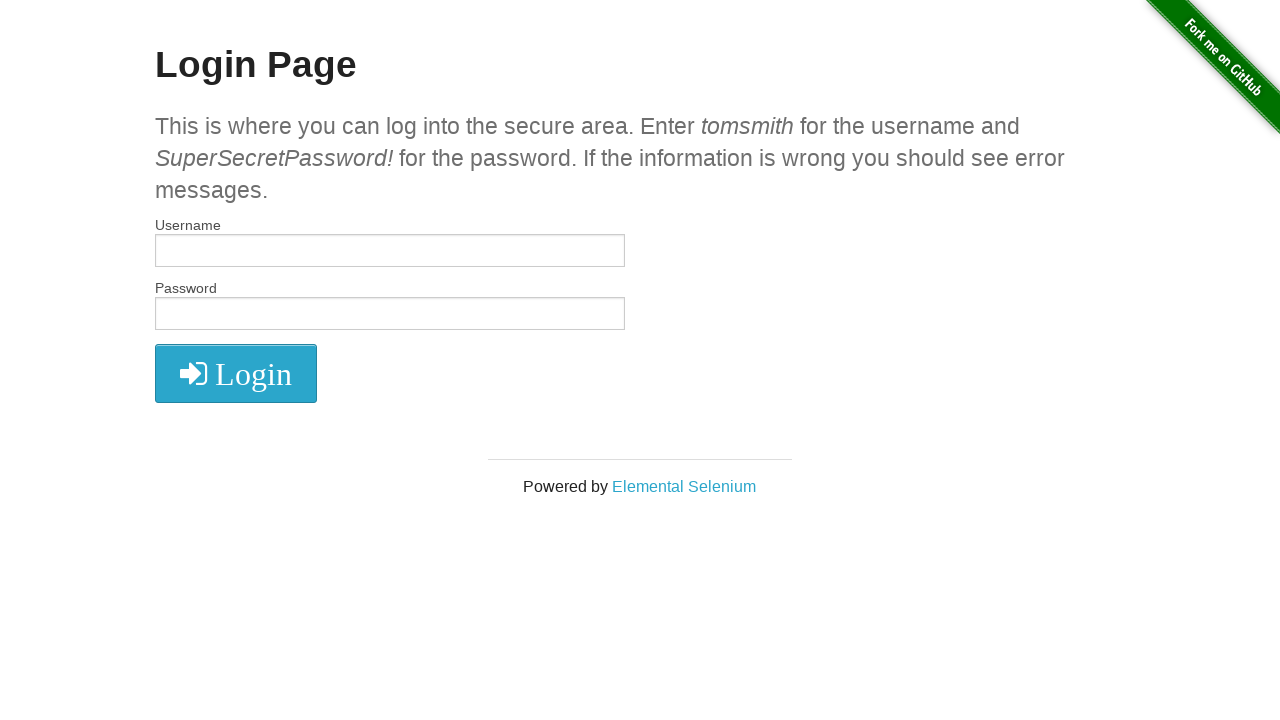

Retrieved h2 text content from login page
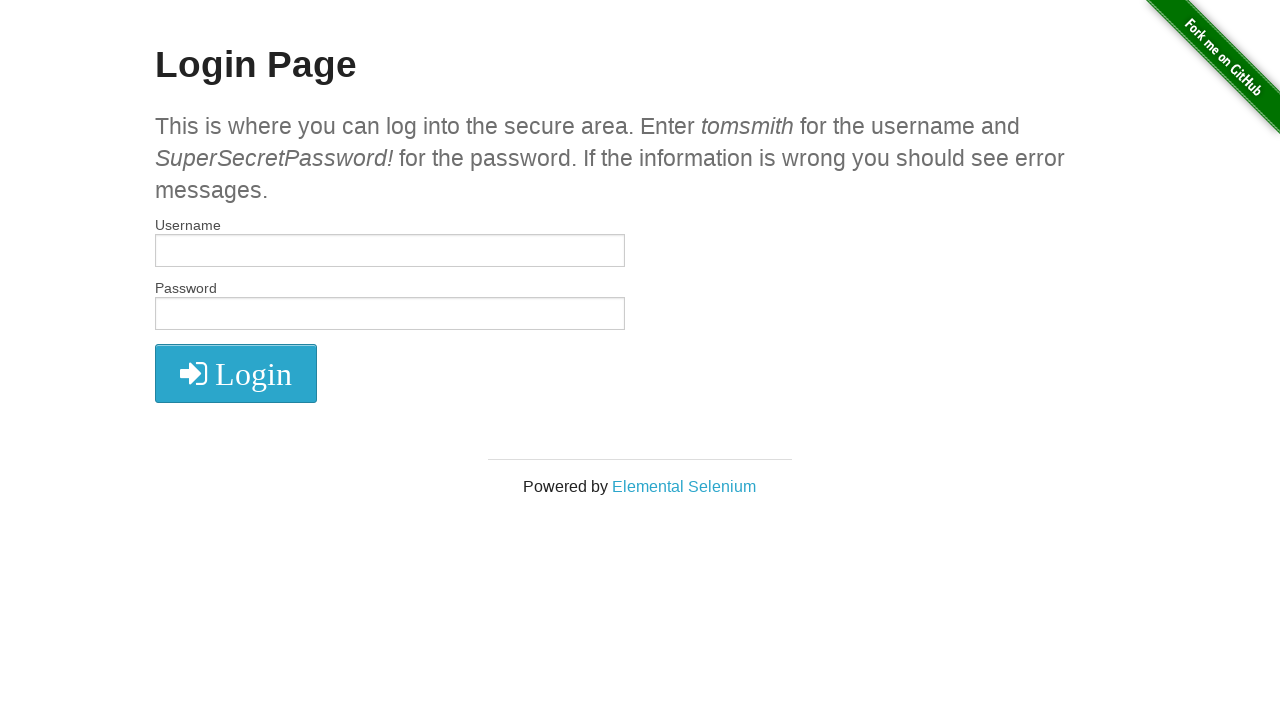

Verified h2 text is 'Login Page'
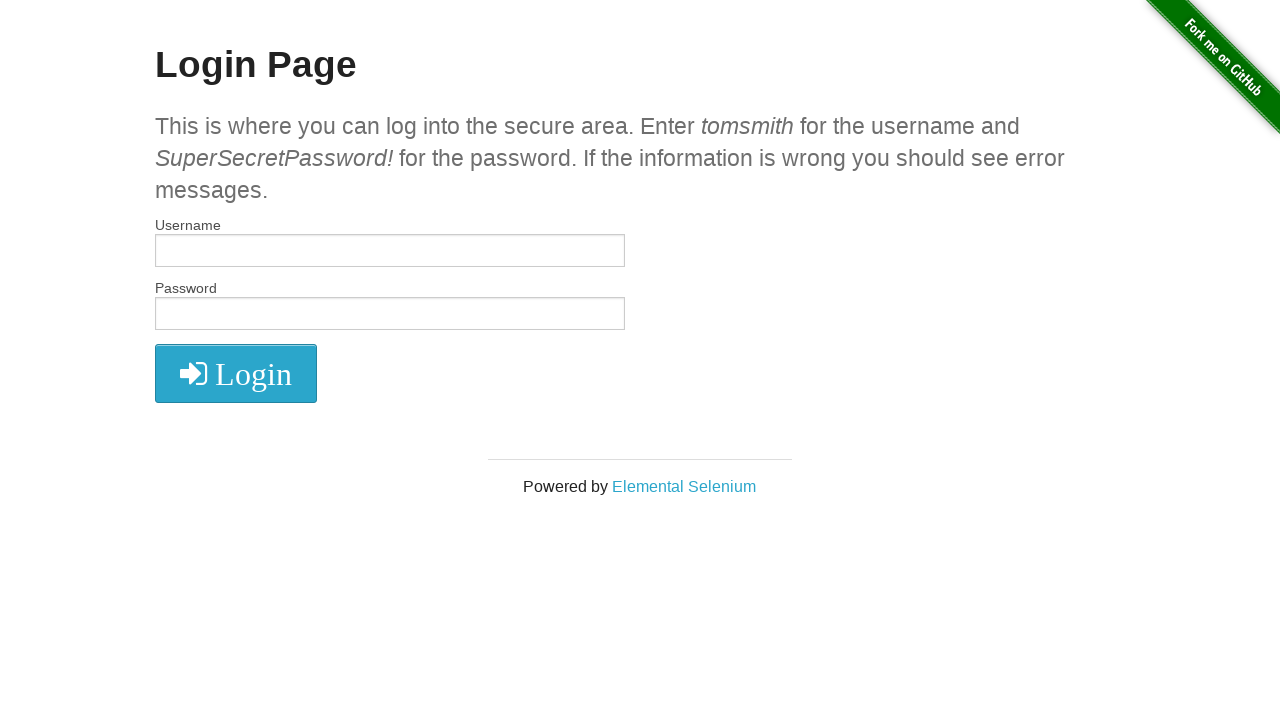

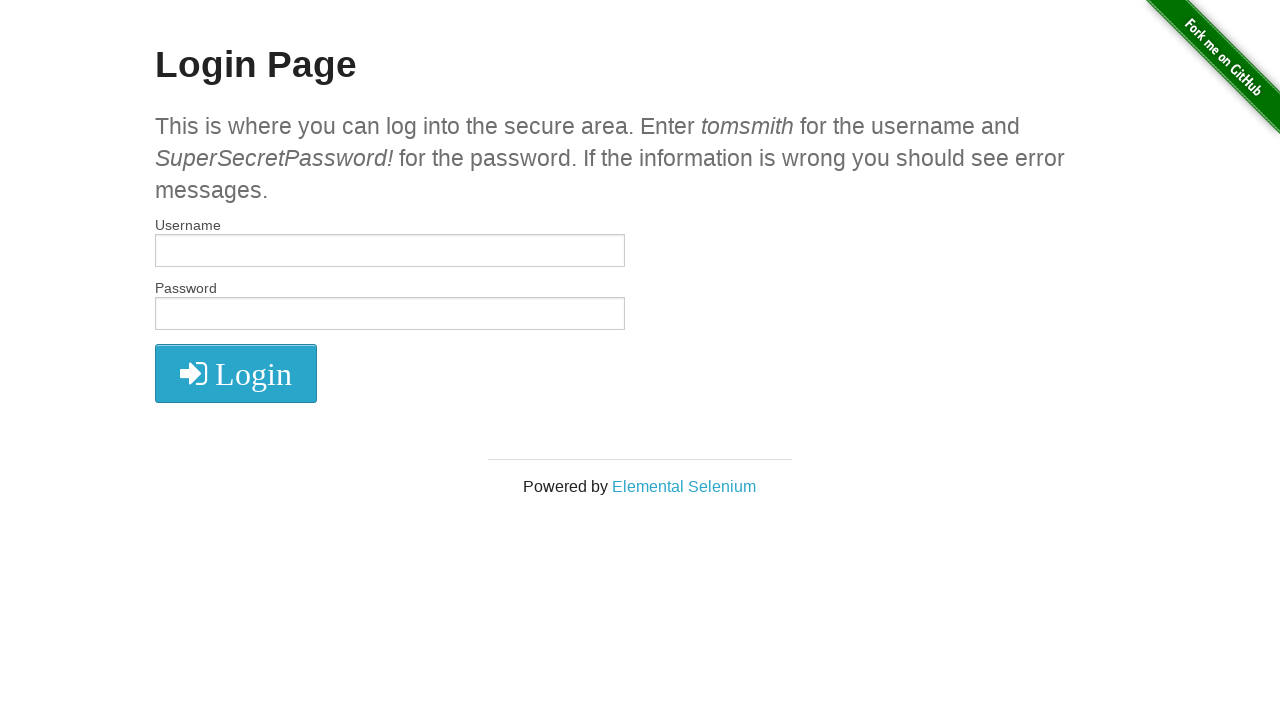